Tests browser navigation by visiting two different websites and using back/forward navigation buttons to verify the browser history functionality works correctly.

Starting URL: http://demo.guru99.com/test/newtours/

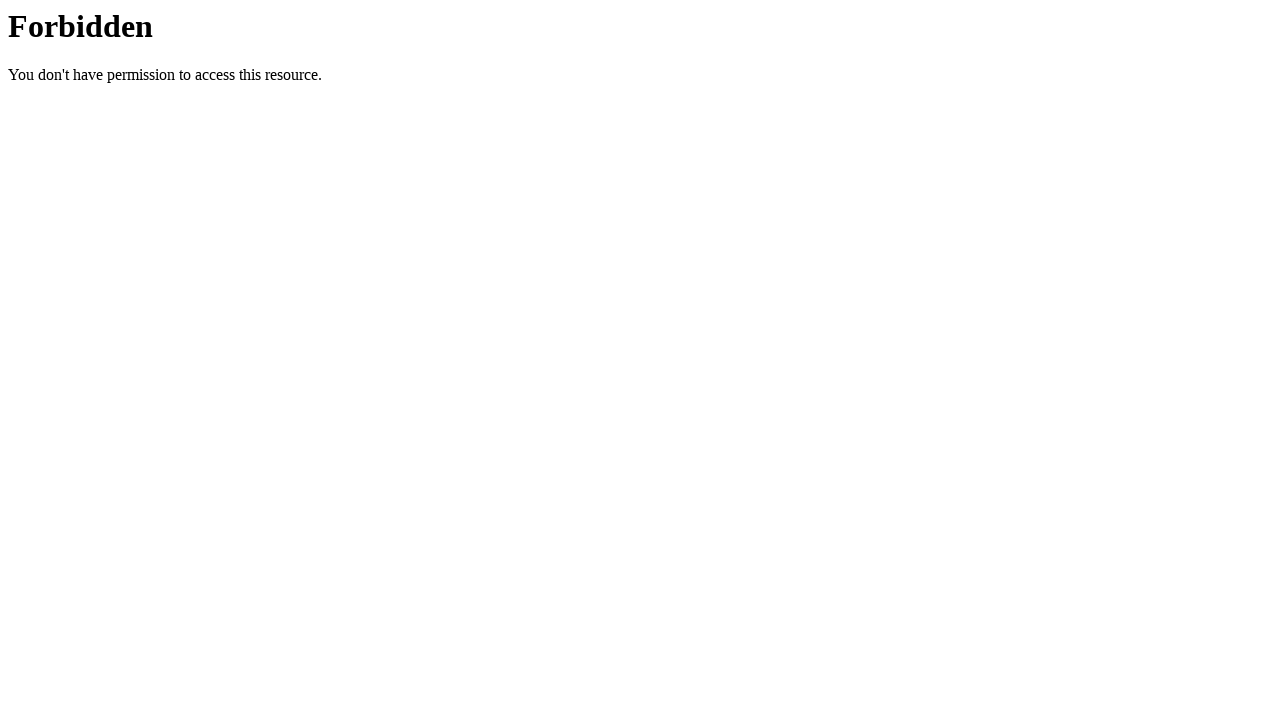

Navigated to second website (http://pavantestingtools.blogspot.in/)
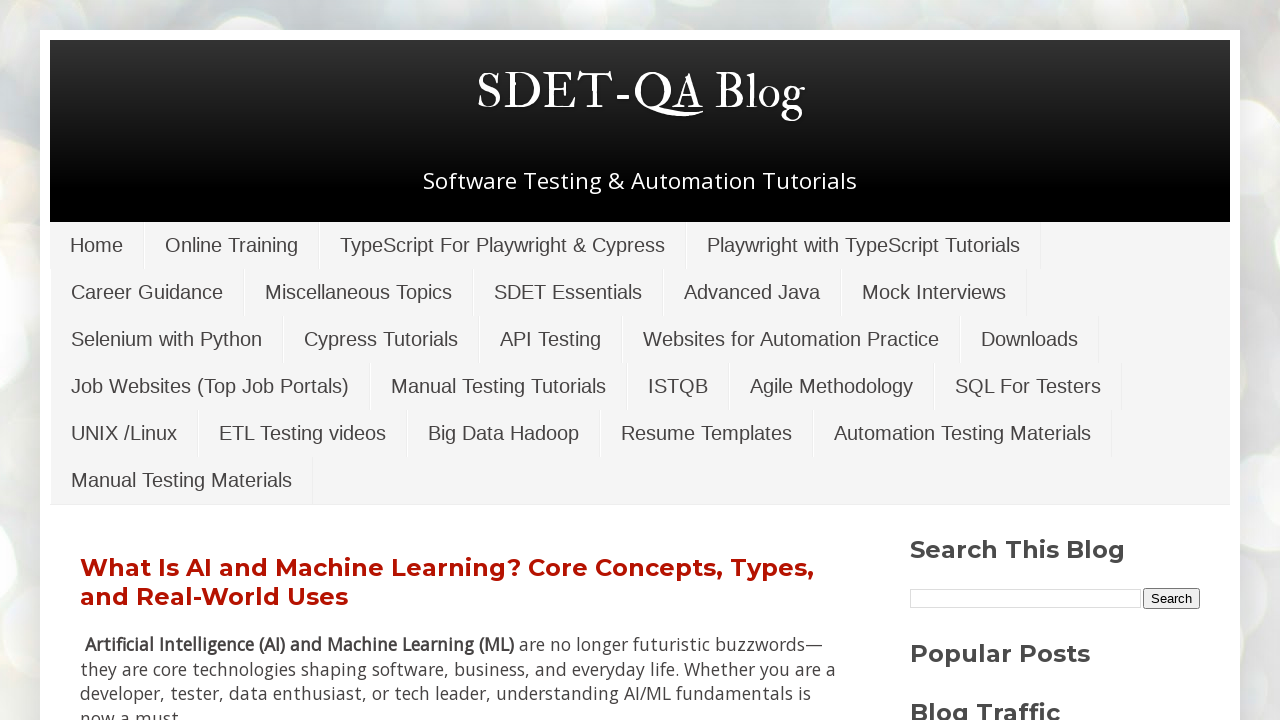

Second website page loaded completely
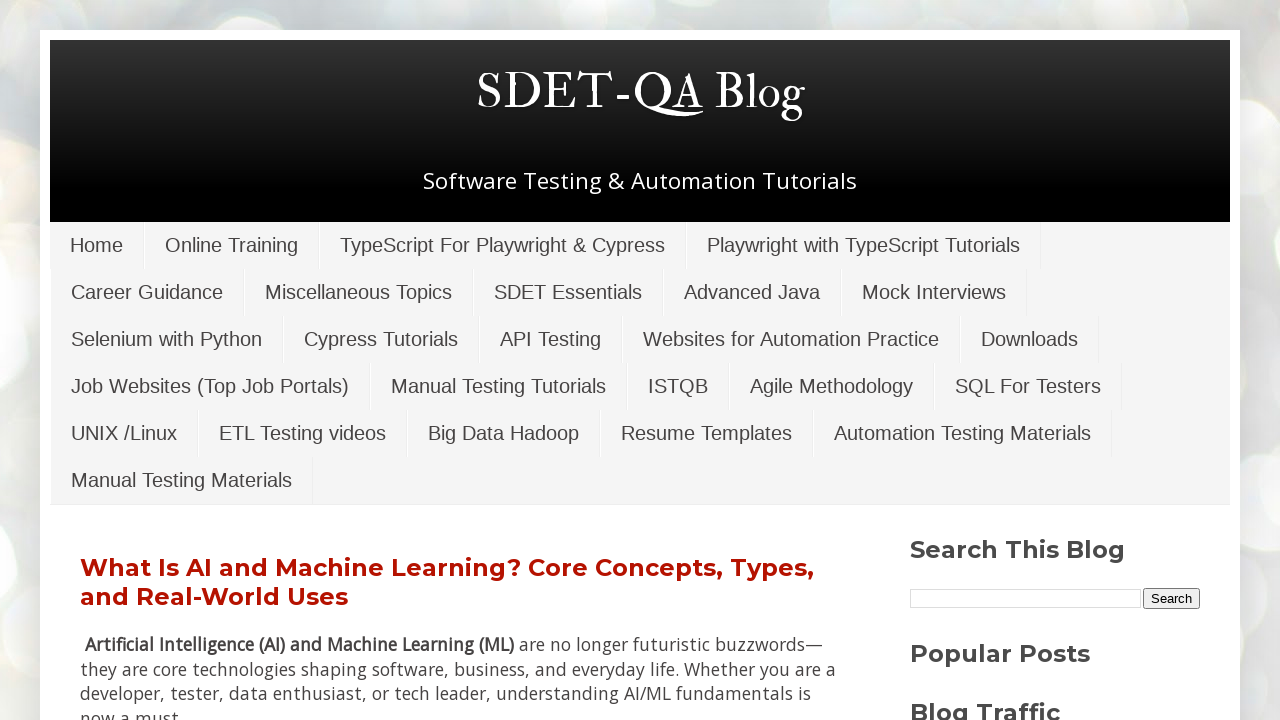

Clicked back button to navigate to first website
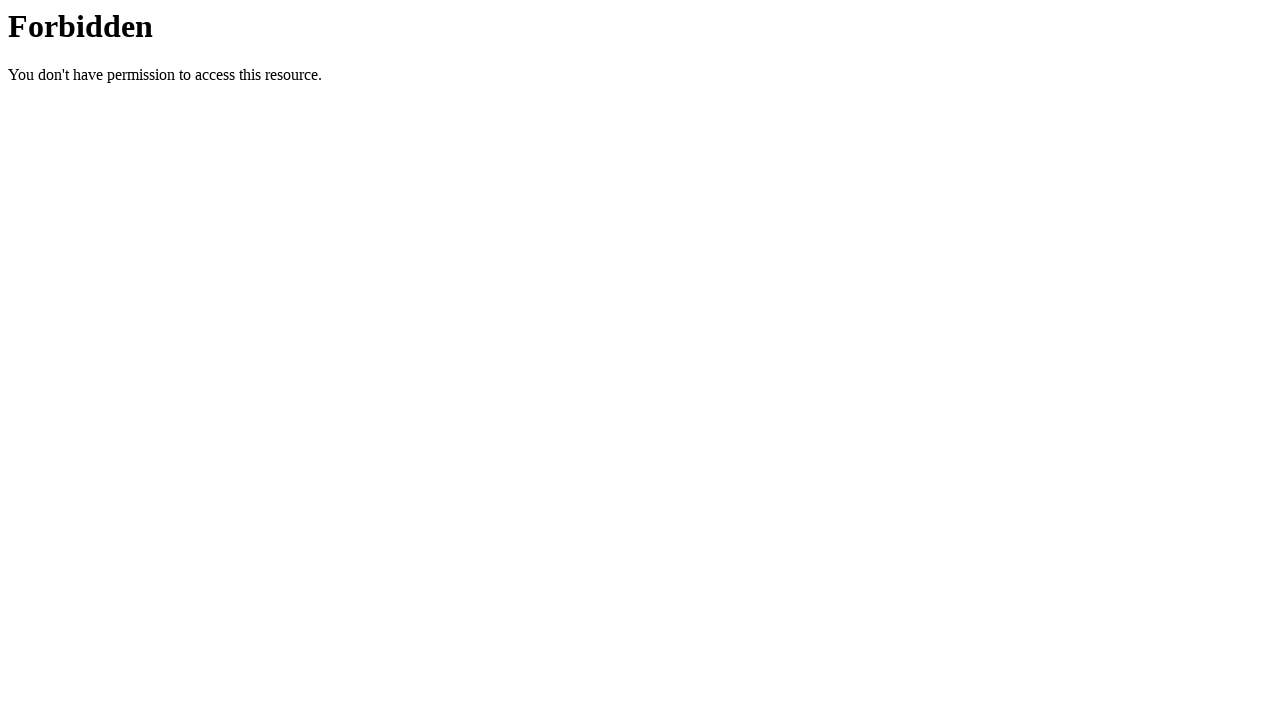

First website page loaded after going back
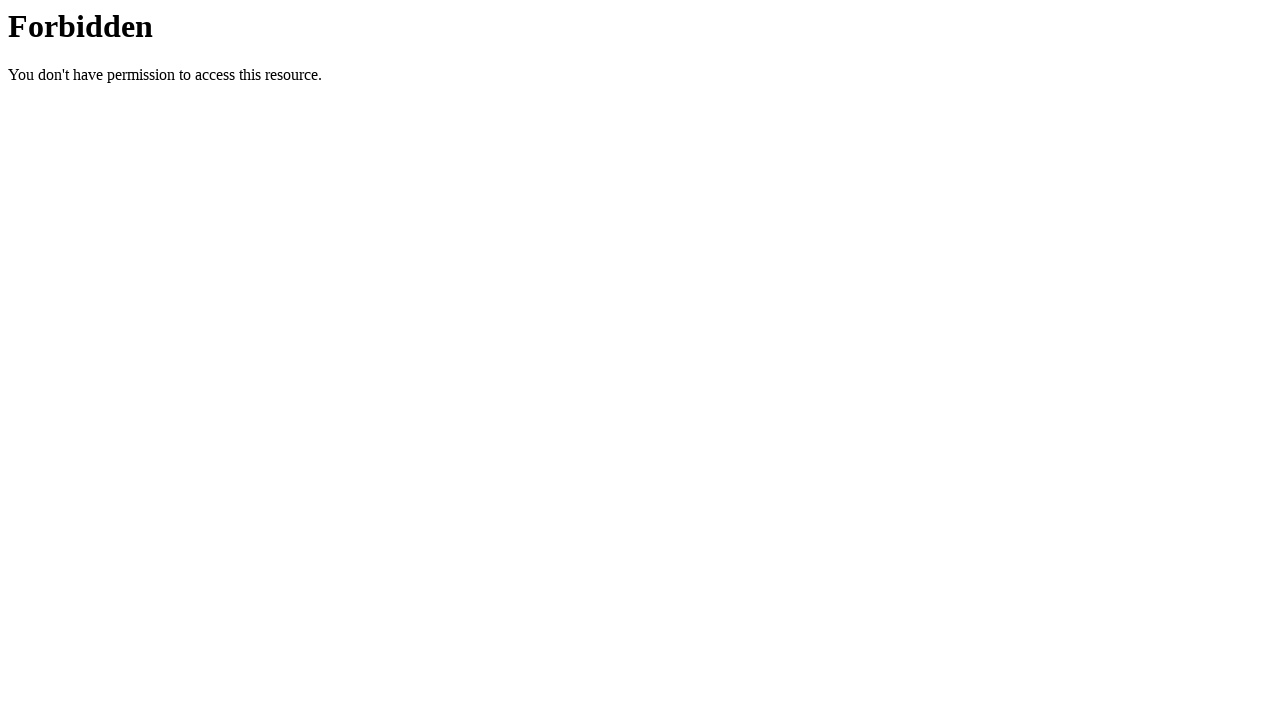

Clicked forward button to return to second website
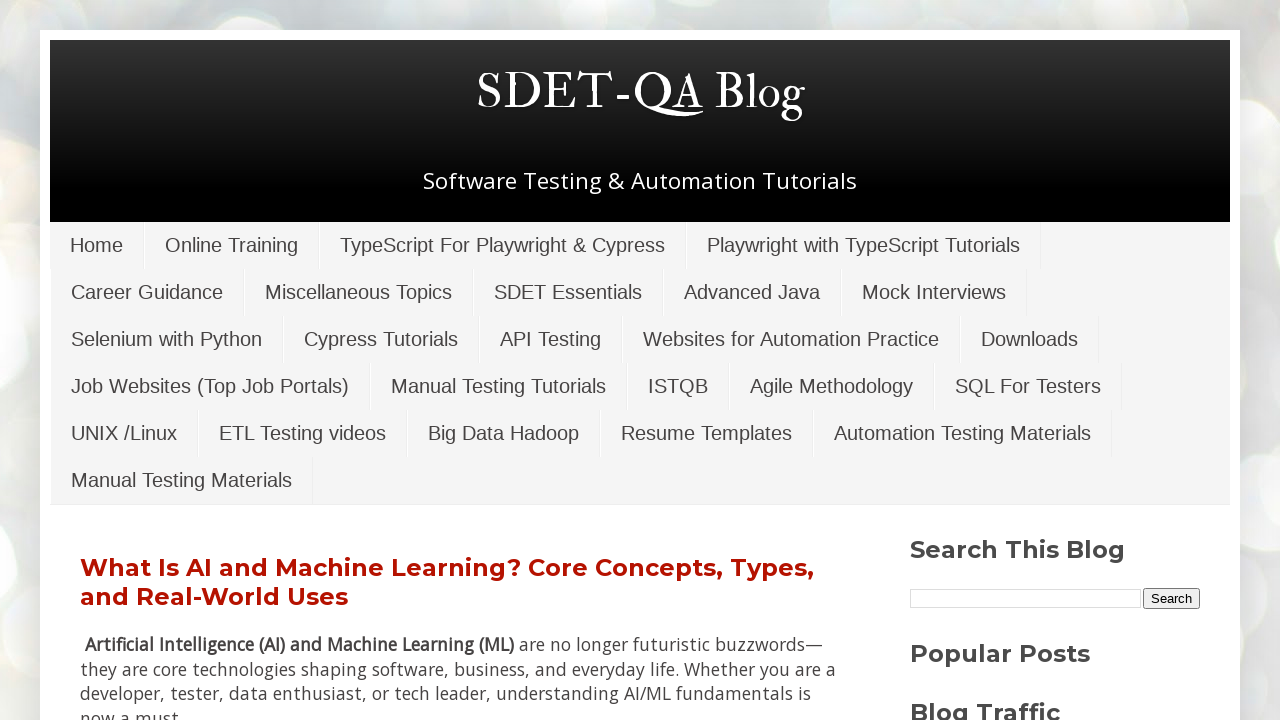

Second website page loaded after going forward
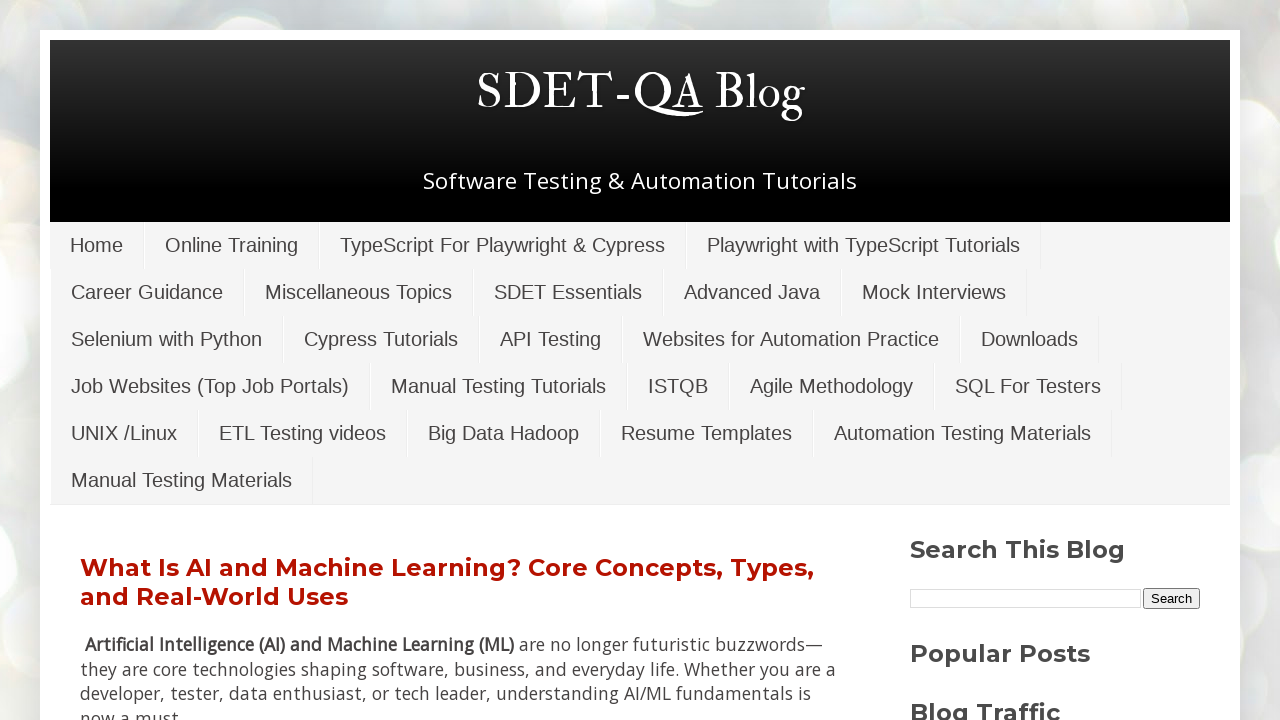

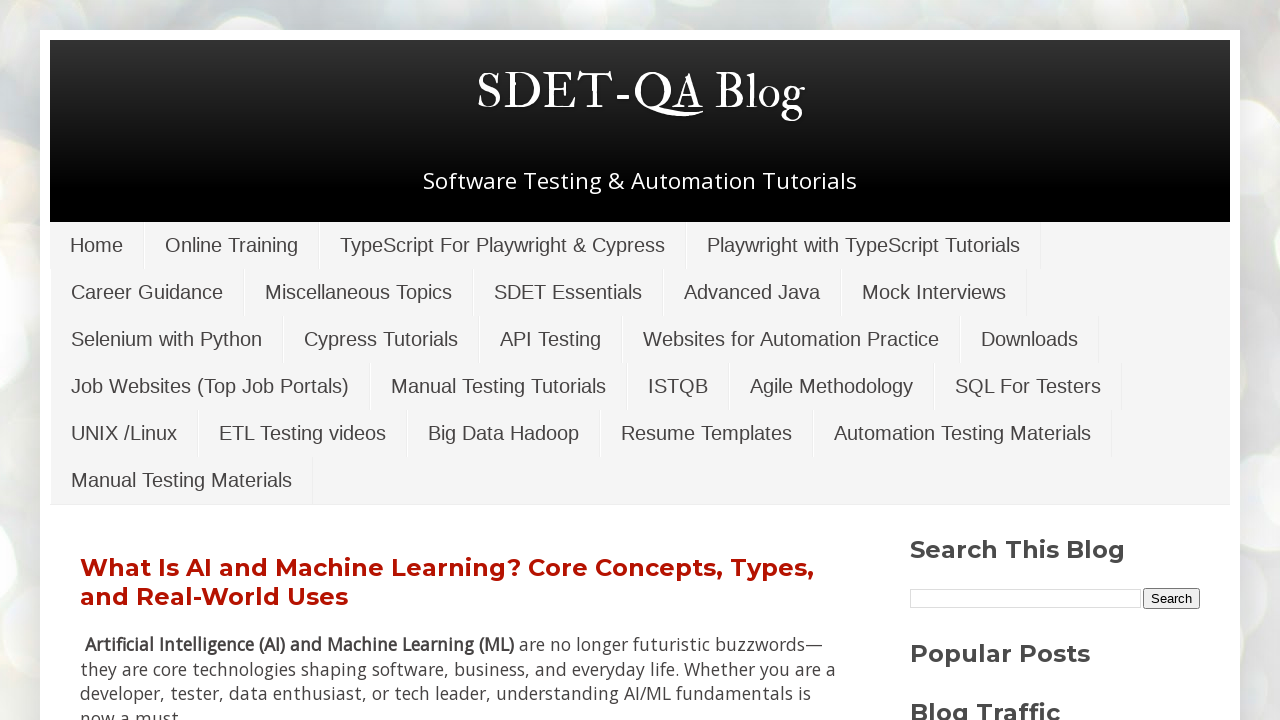